Navigates to a page with many elements and highlights a specific element by adding a red dashed border style using JavaScript execution, then reverts the style after a delay.

Starting URL: http://the-internet.herokuapp.com/large

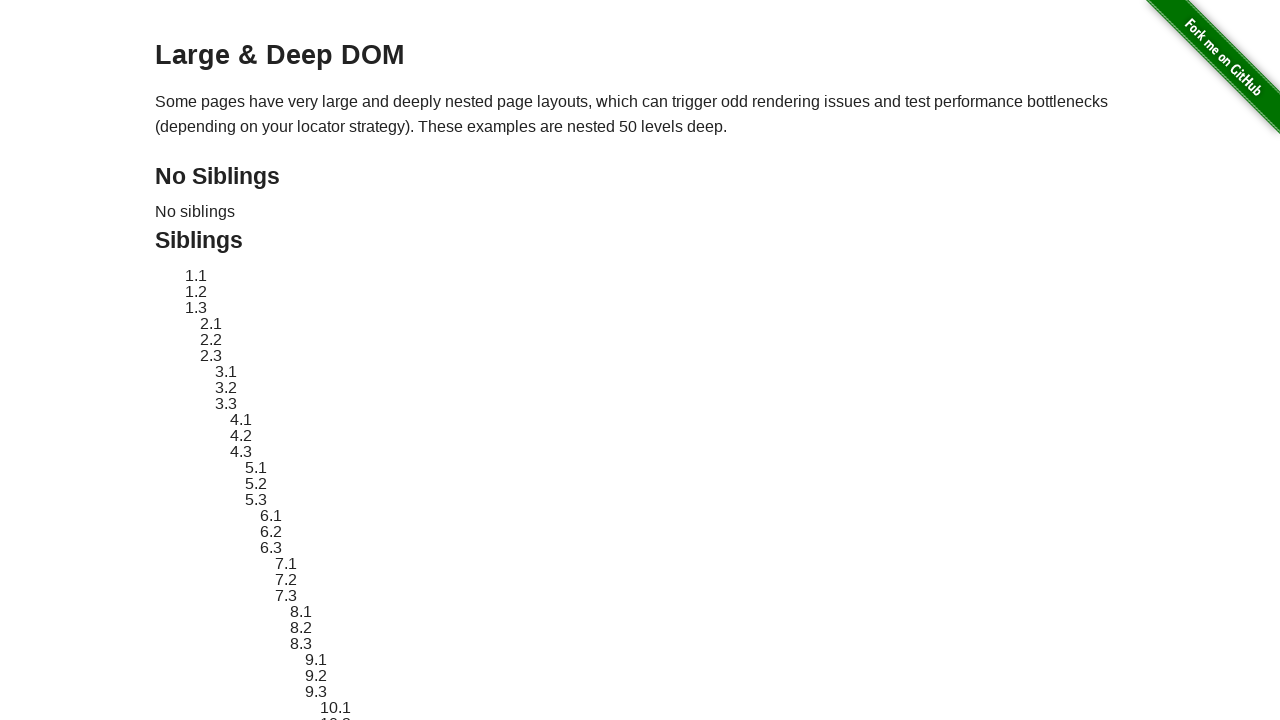

Navigated to the large elements page
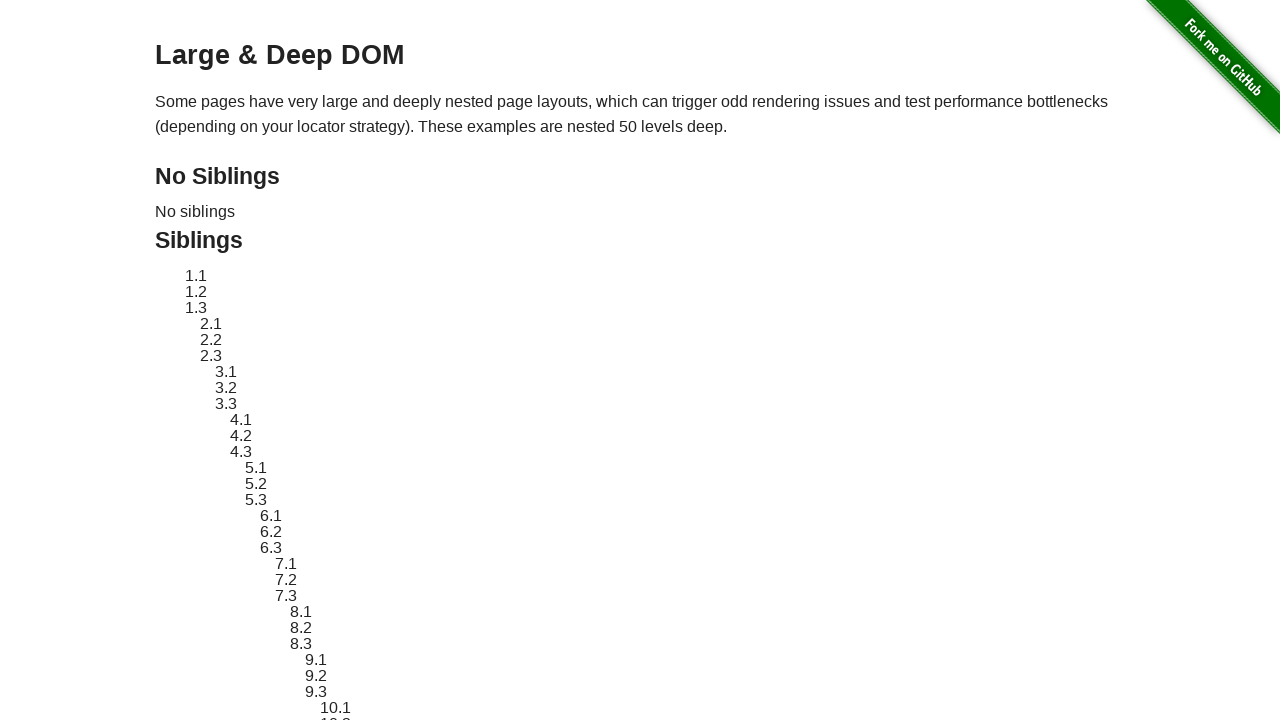

Located target element with id 'sibling-2.3'
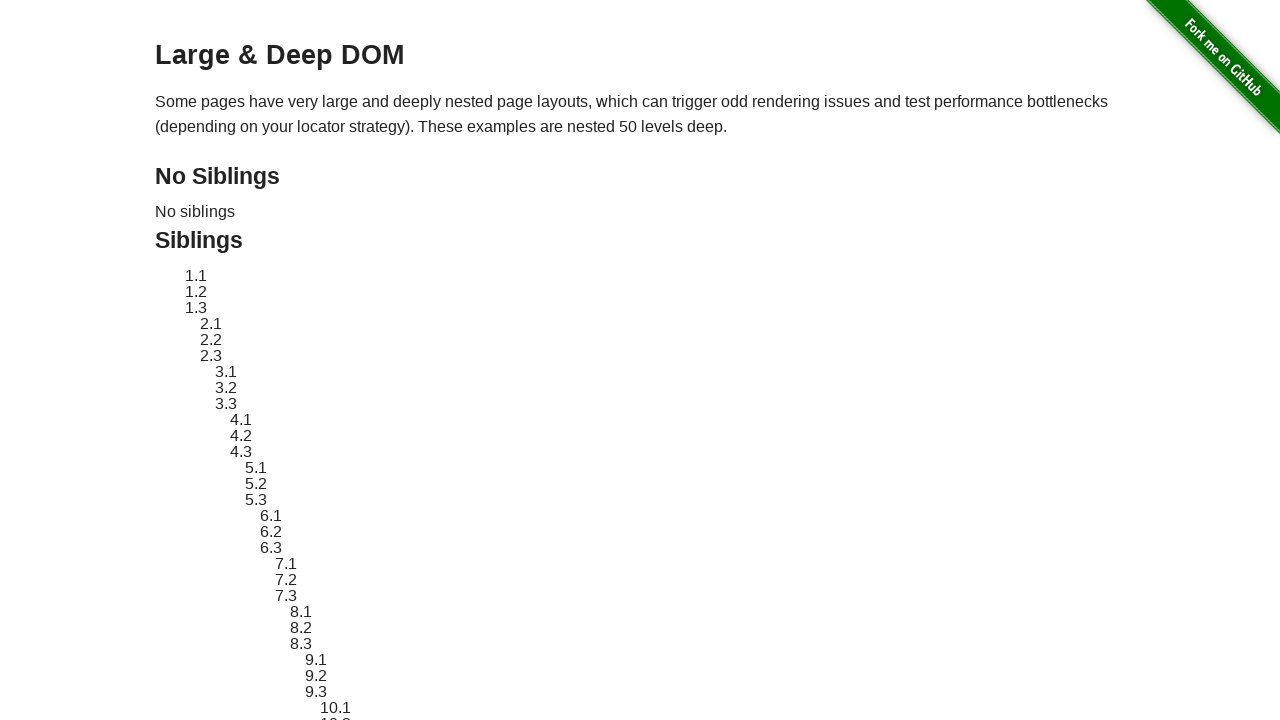

Retrieved original style attribute from target element
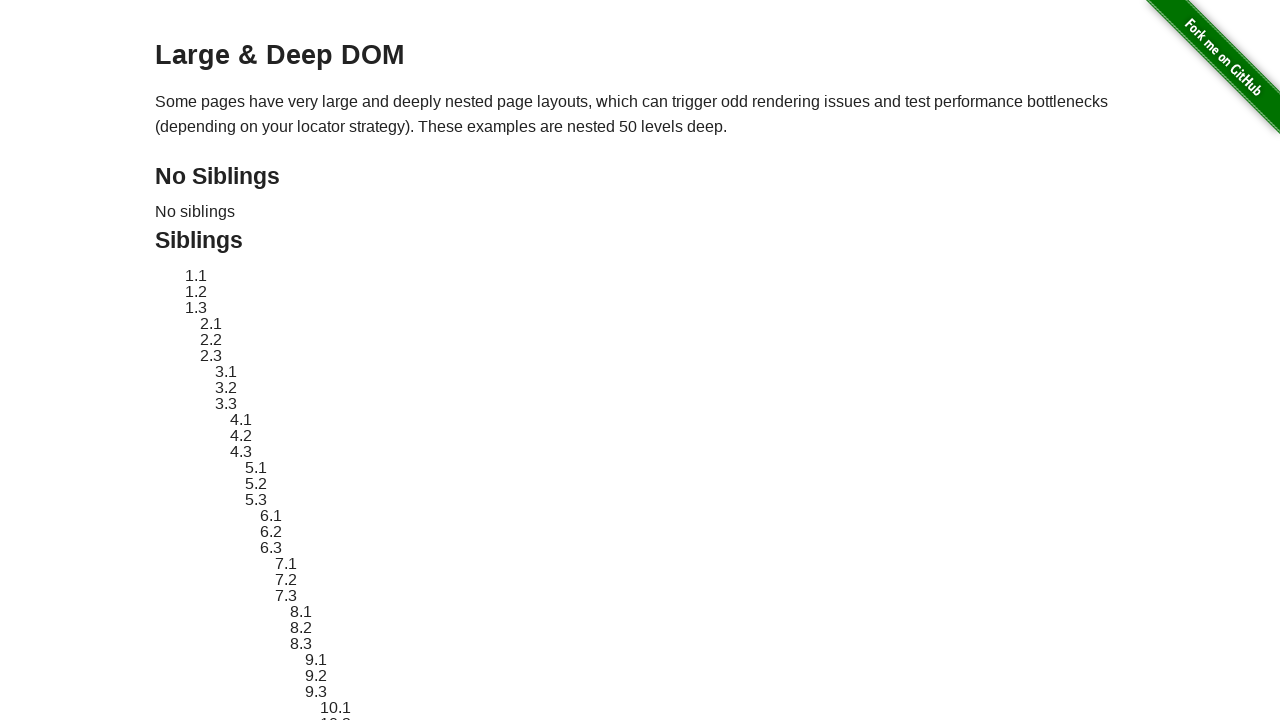

Applied red dashed border highlight style to target element
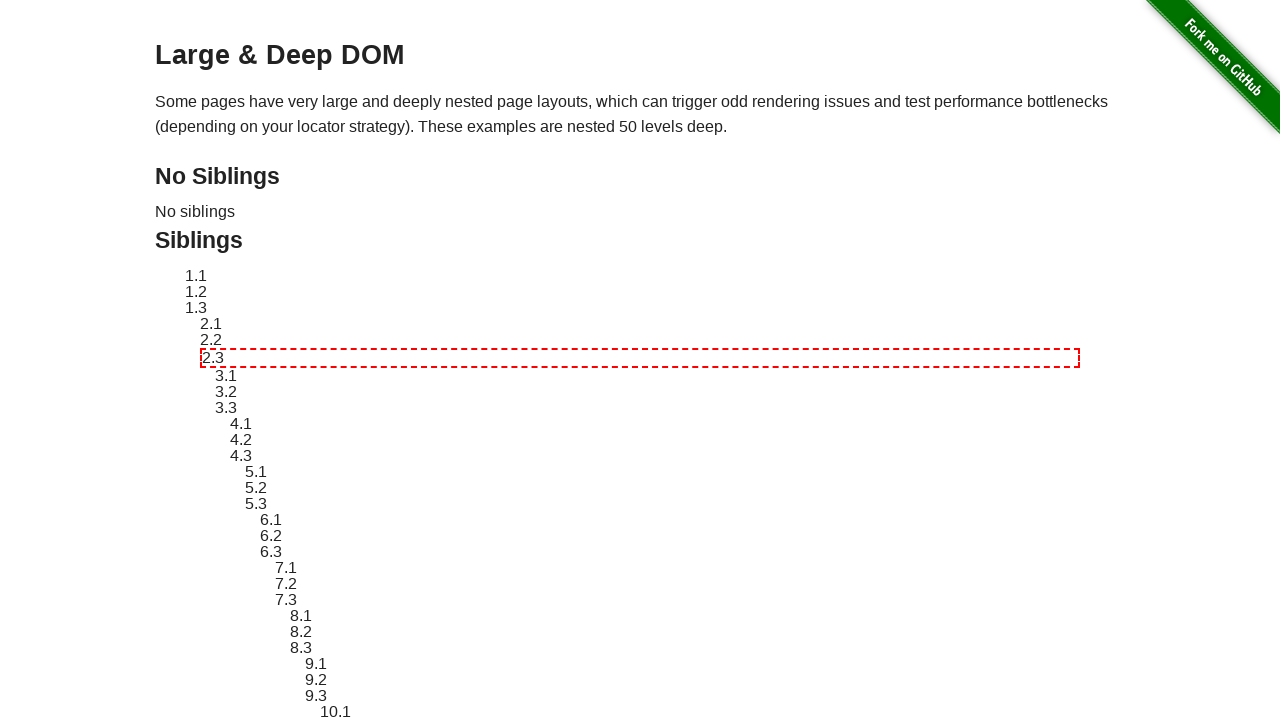

Waited 3 seconds to observe highlight effect
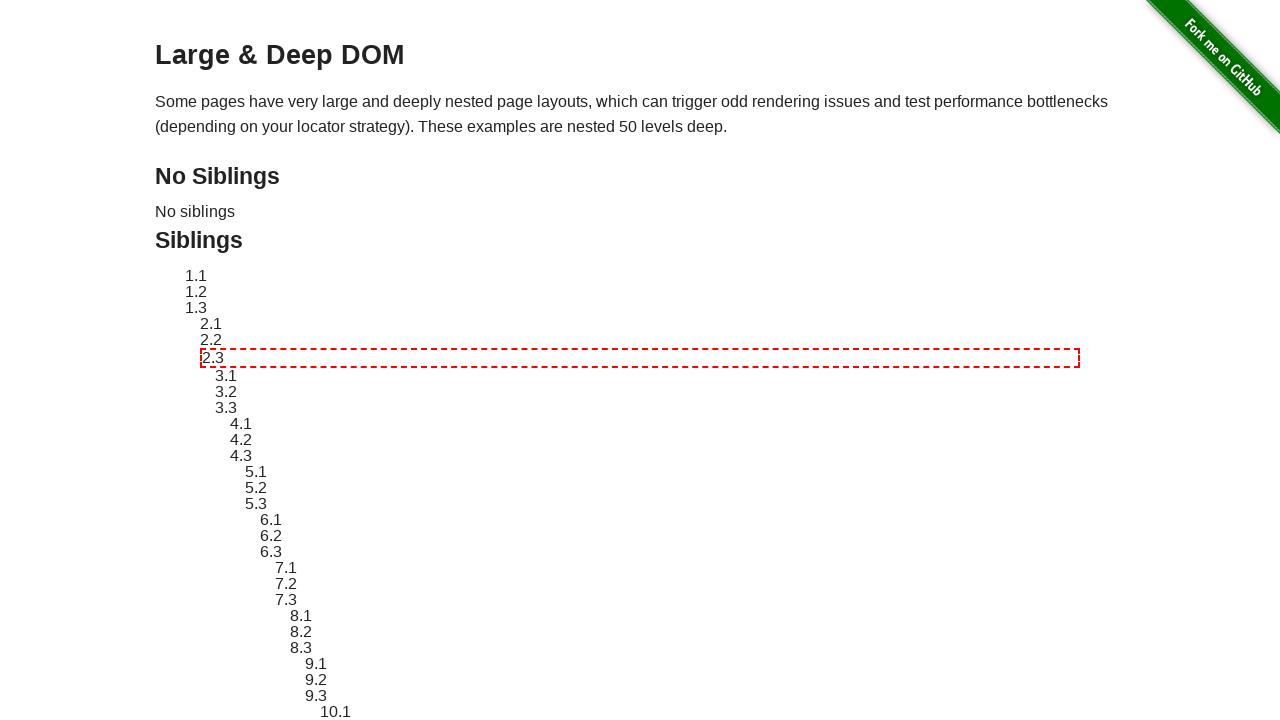

Reverted target element to original style
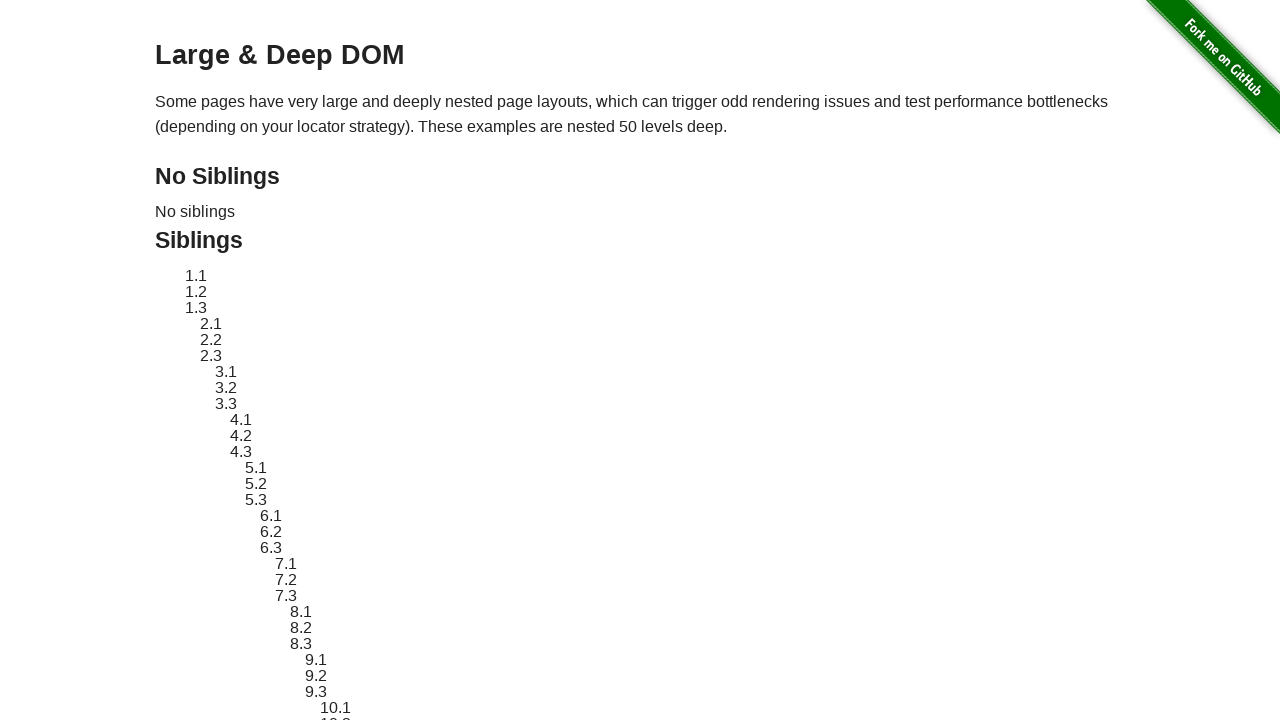

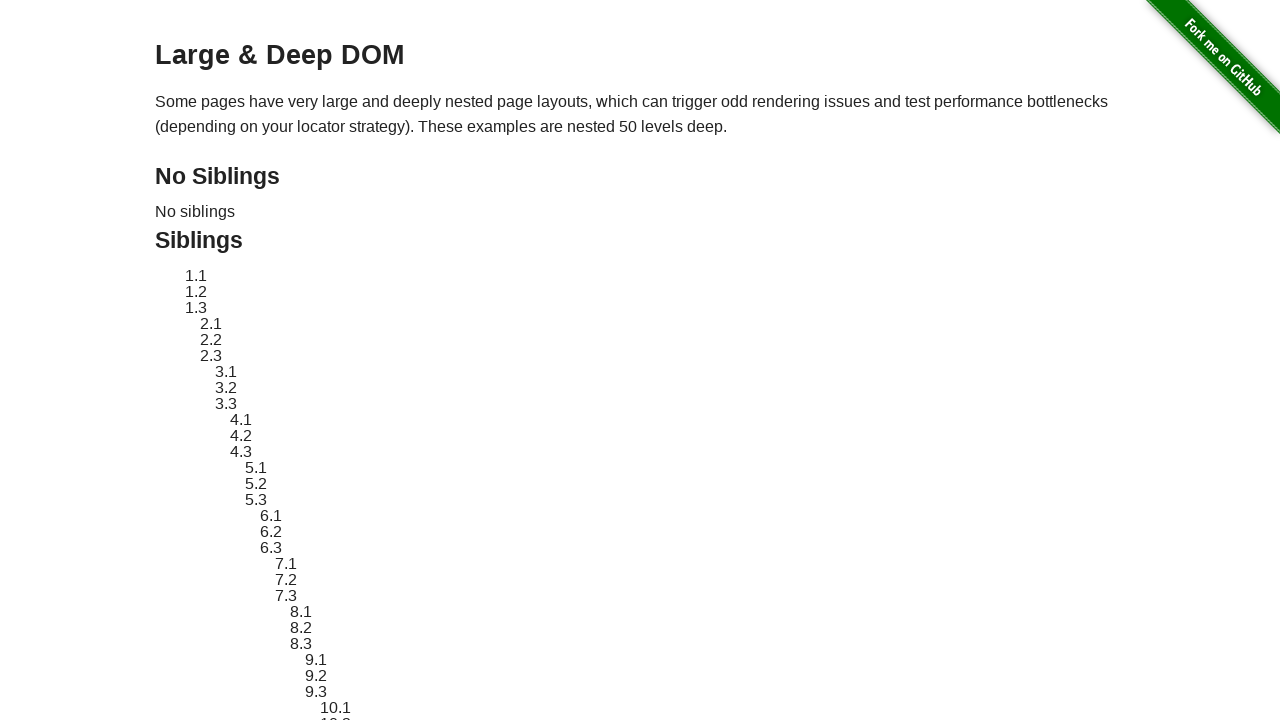